Tests window handling by opening a new window through a link click, switching between parent and child windows, and closing the child window

Starting URL: https://the-internet.herokuapp.com/windows

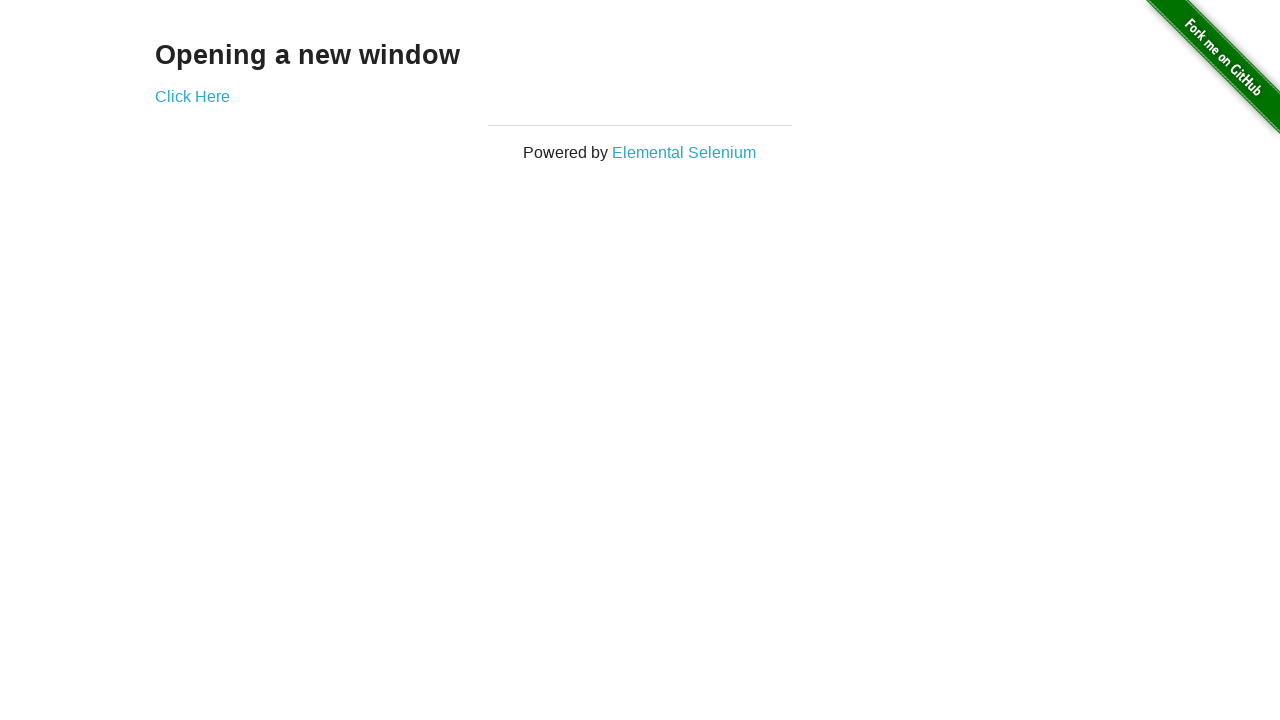

Clicked link to open new window at (192, 96) on xpath=//*[@class='example']/a
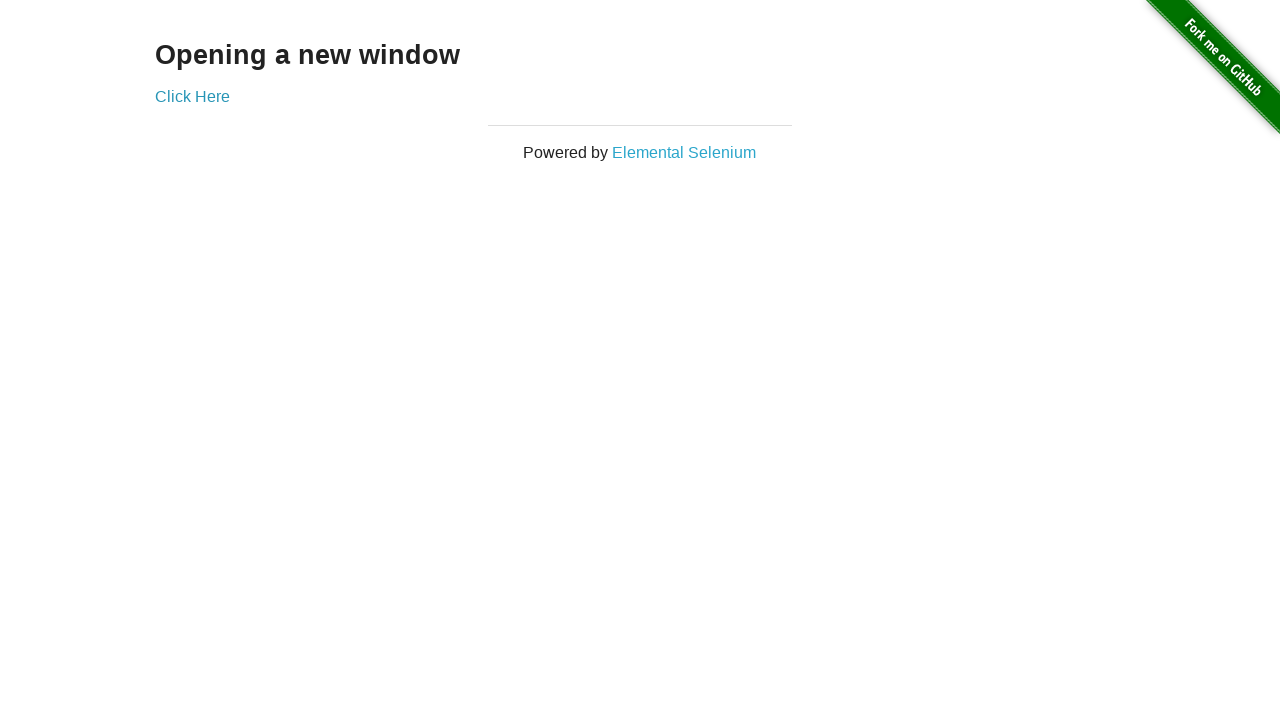

Child window loaded
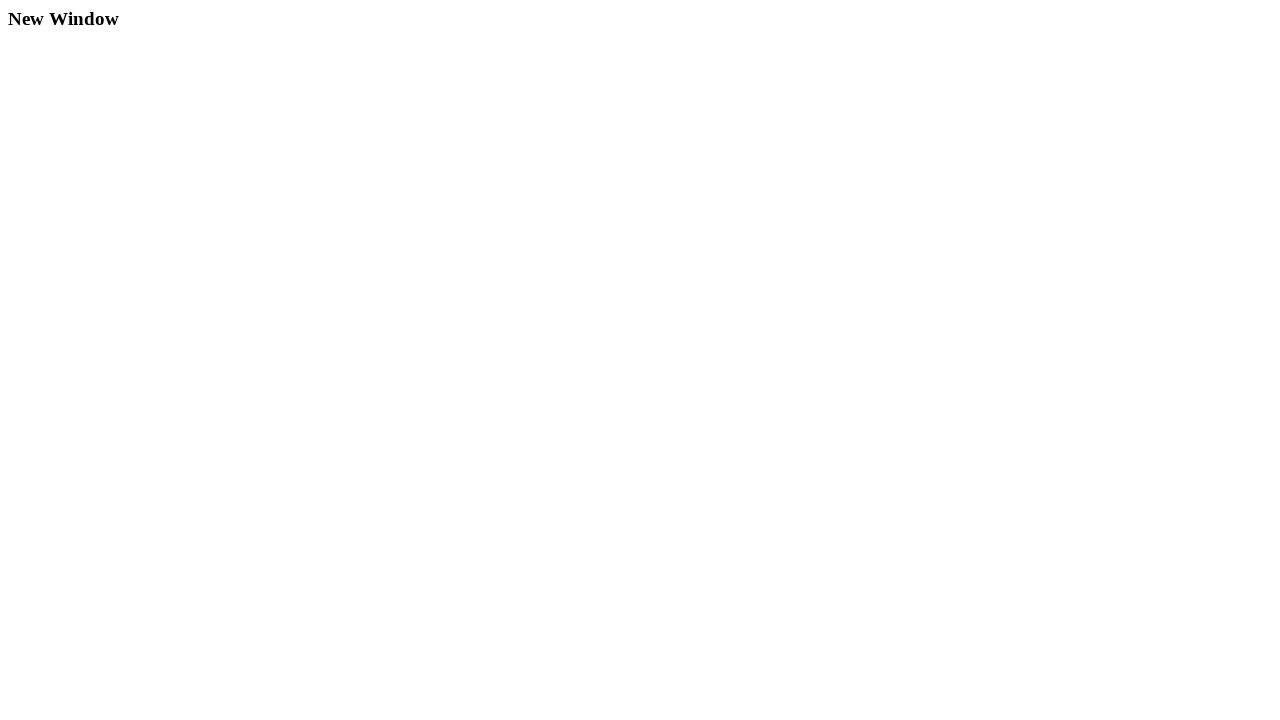

Closed child window
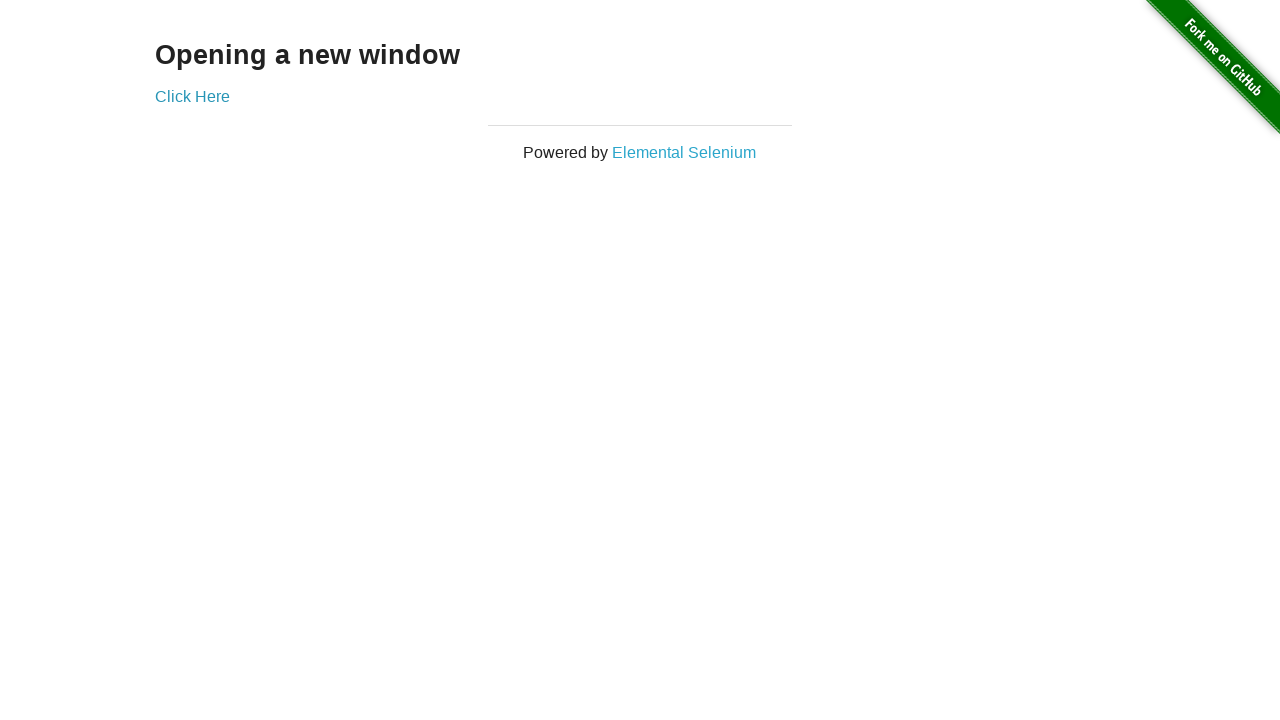

Parent window remains active
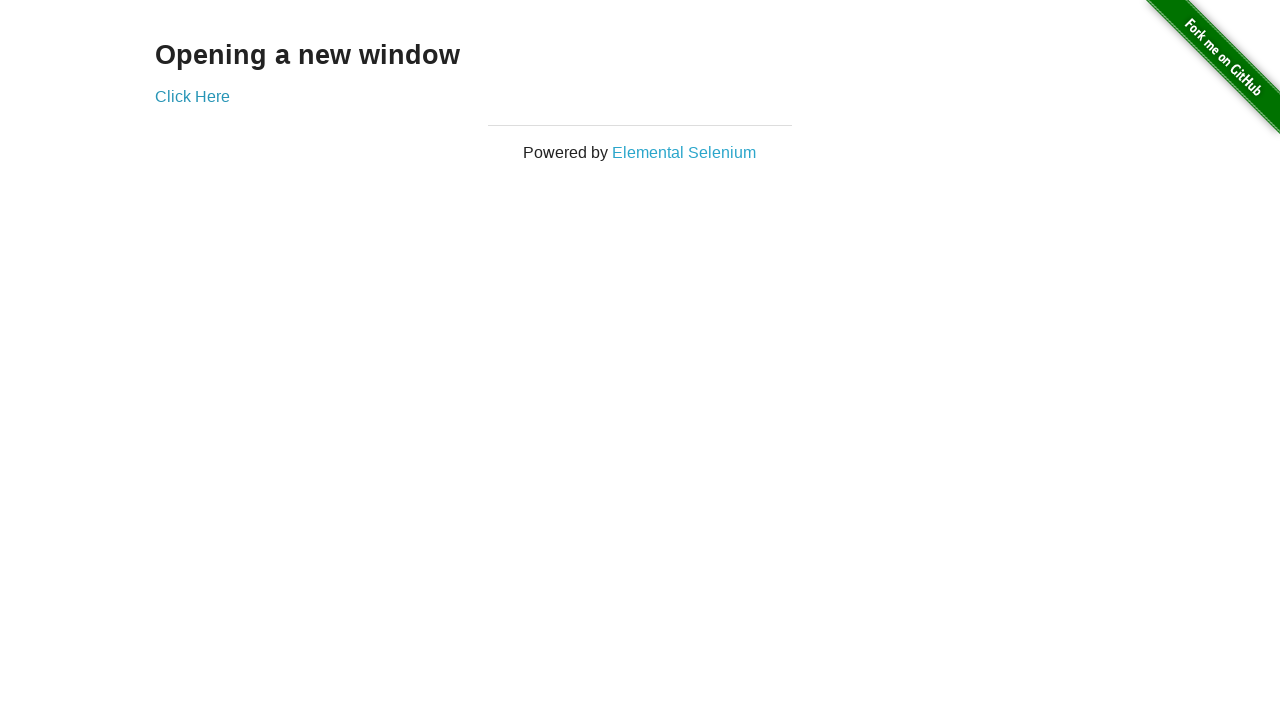

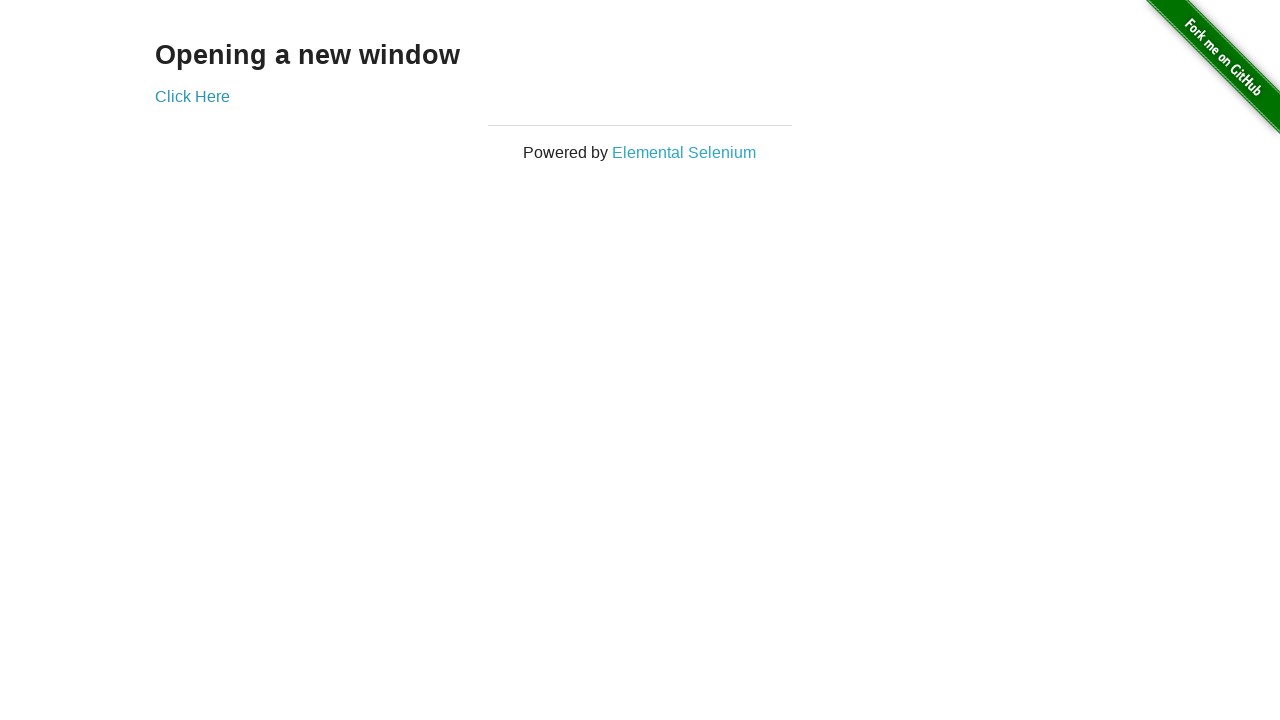